Tests the Nastaliq text generator by selecting font size and style options, entering Persian/Arabic text, and clicking the generate button to create calligraphic text.

Starting URL: http://nastaliqonline.ir/

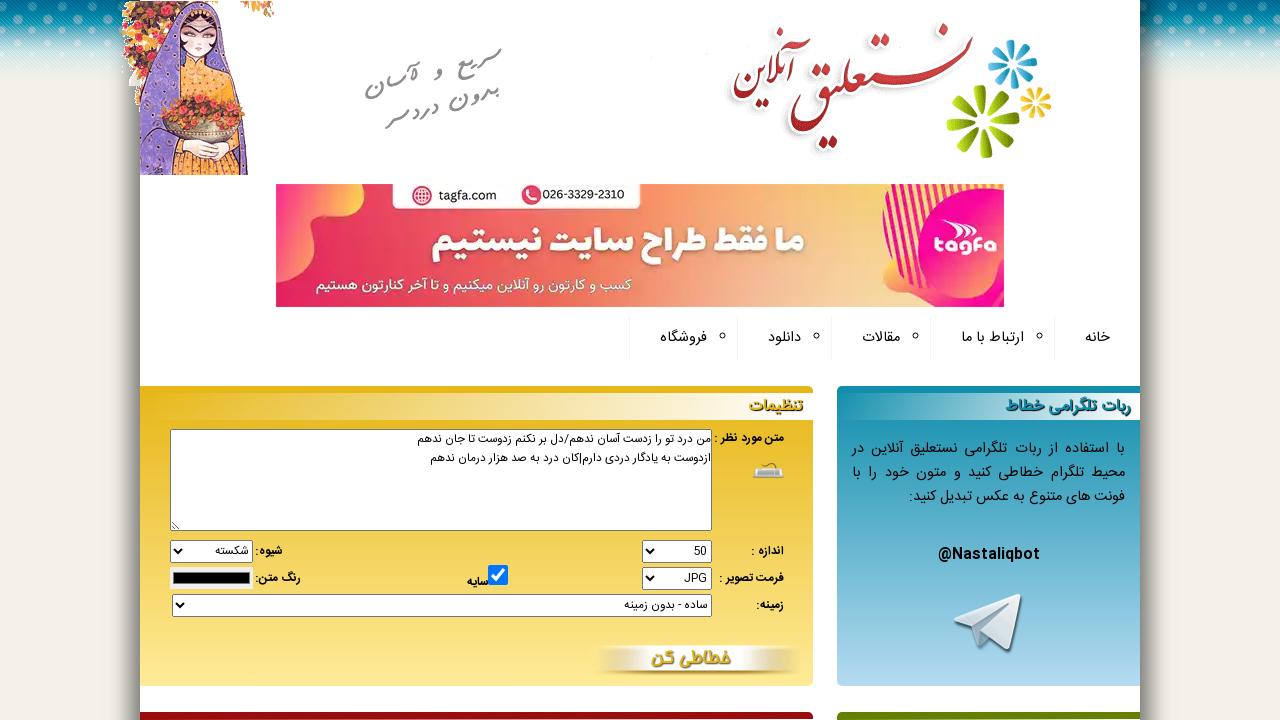

Selected font size 50 from dropdown on #xcolor1
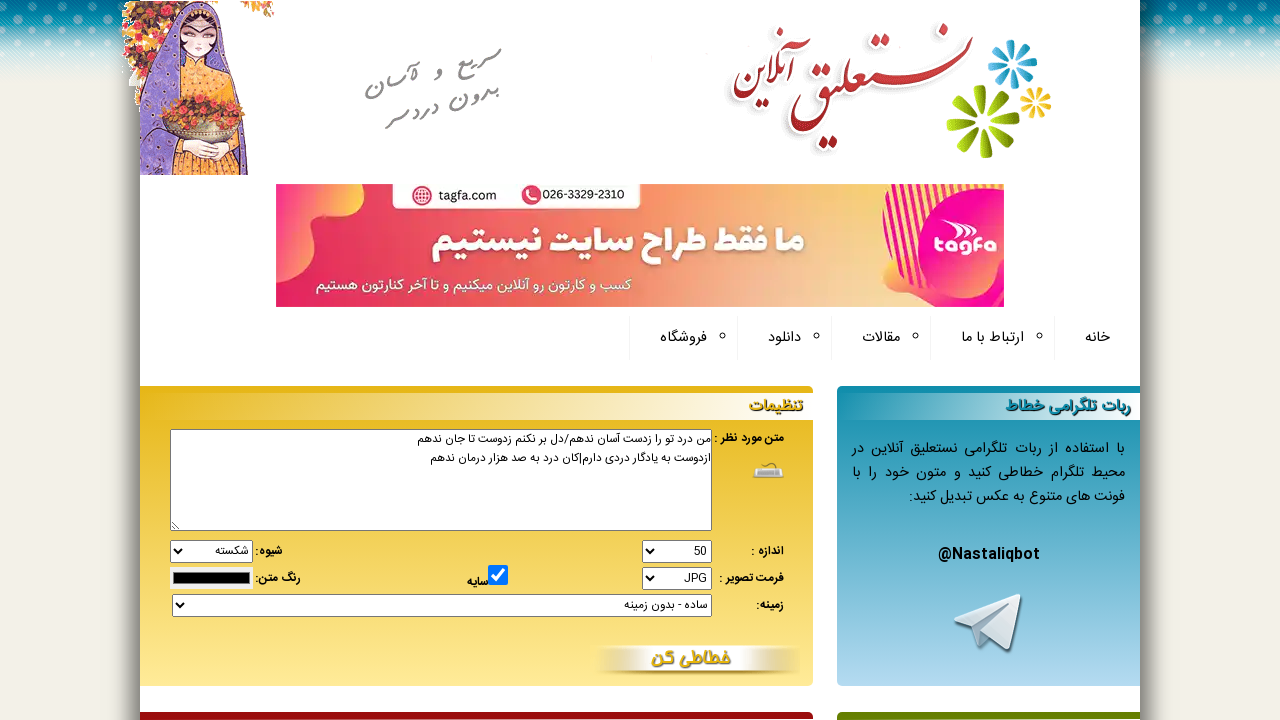

Selected Regular Nastaliq font style on select[name='coli']
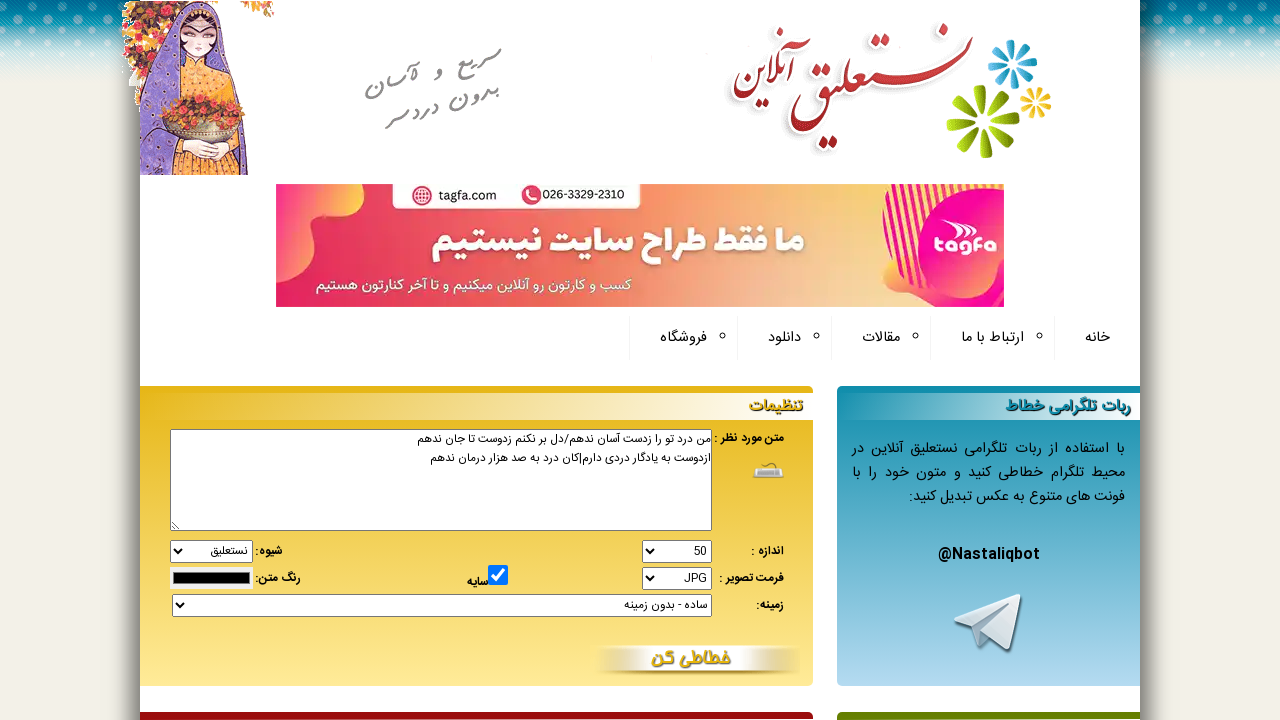

Clicked shadow checkbox at (498, 575) on input[name='shadow']
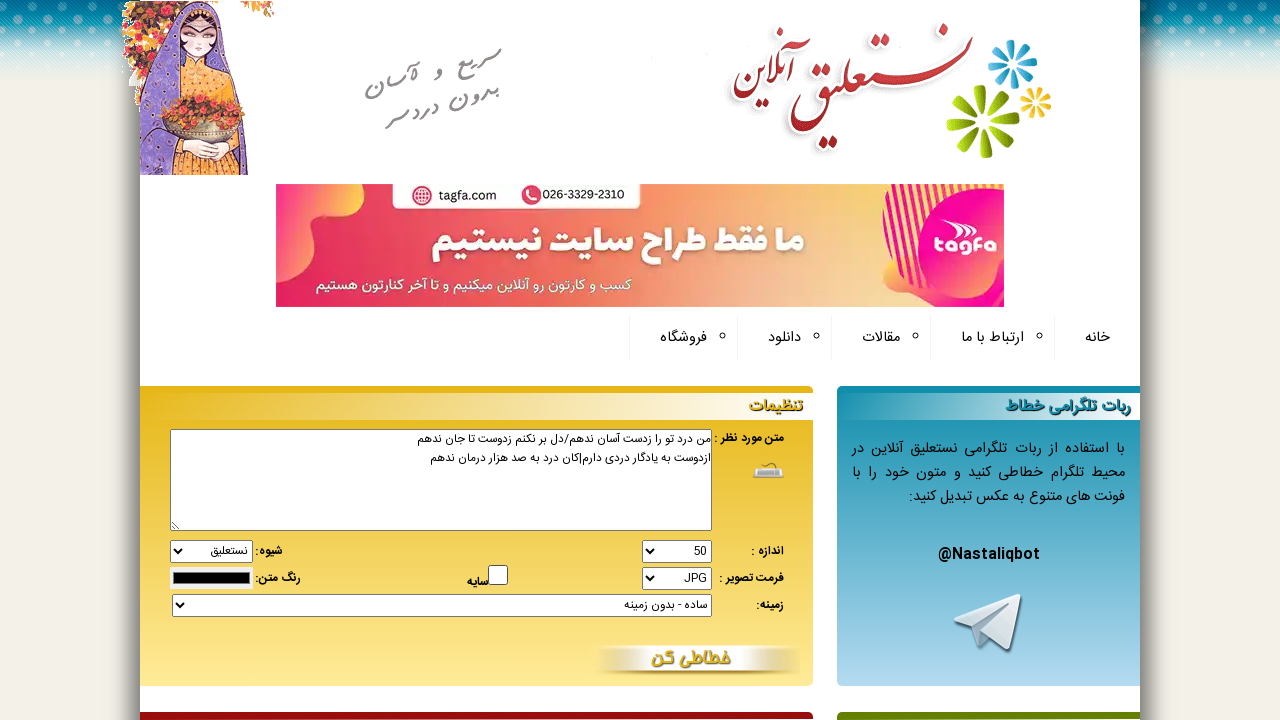

Selected all text in input field on #matn
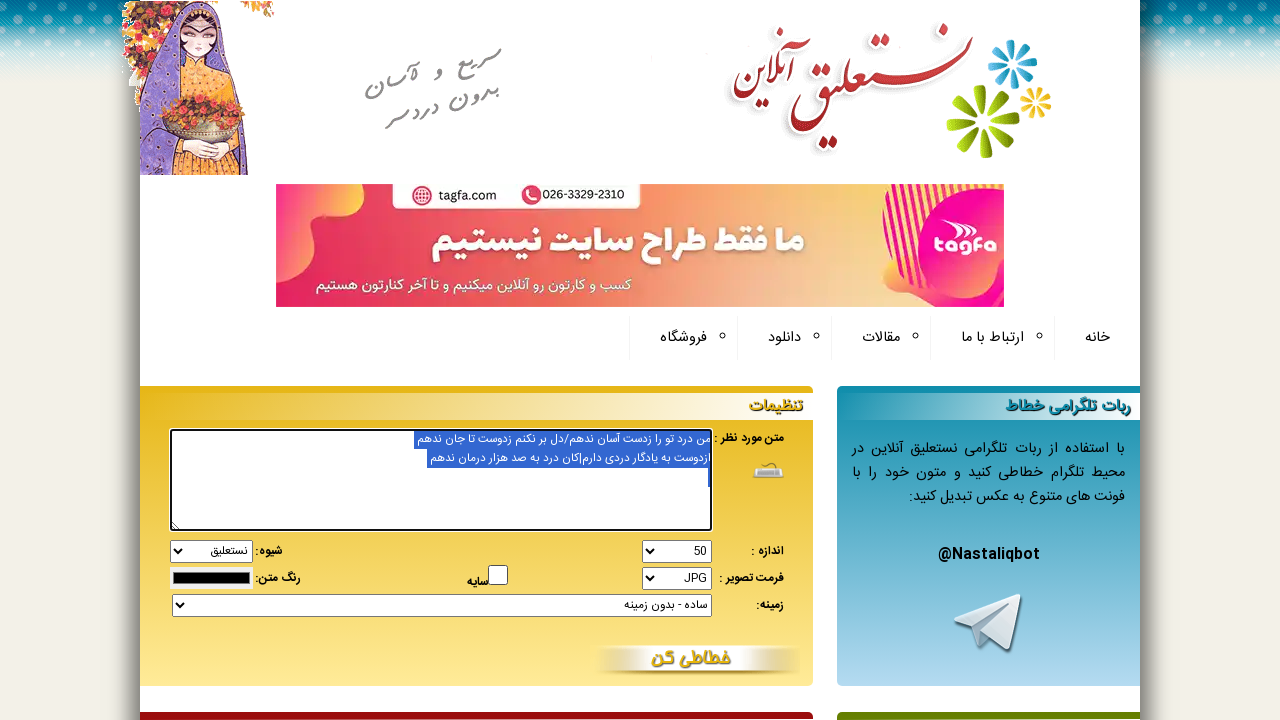

Deleted existing text from input field on #matn
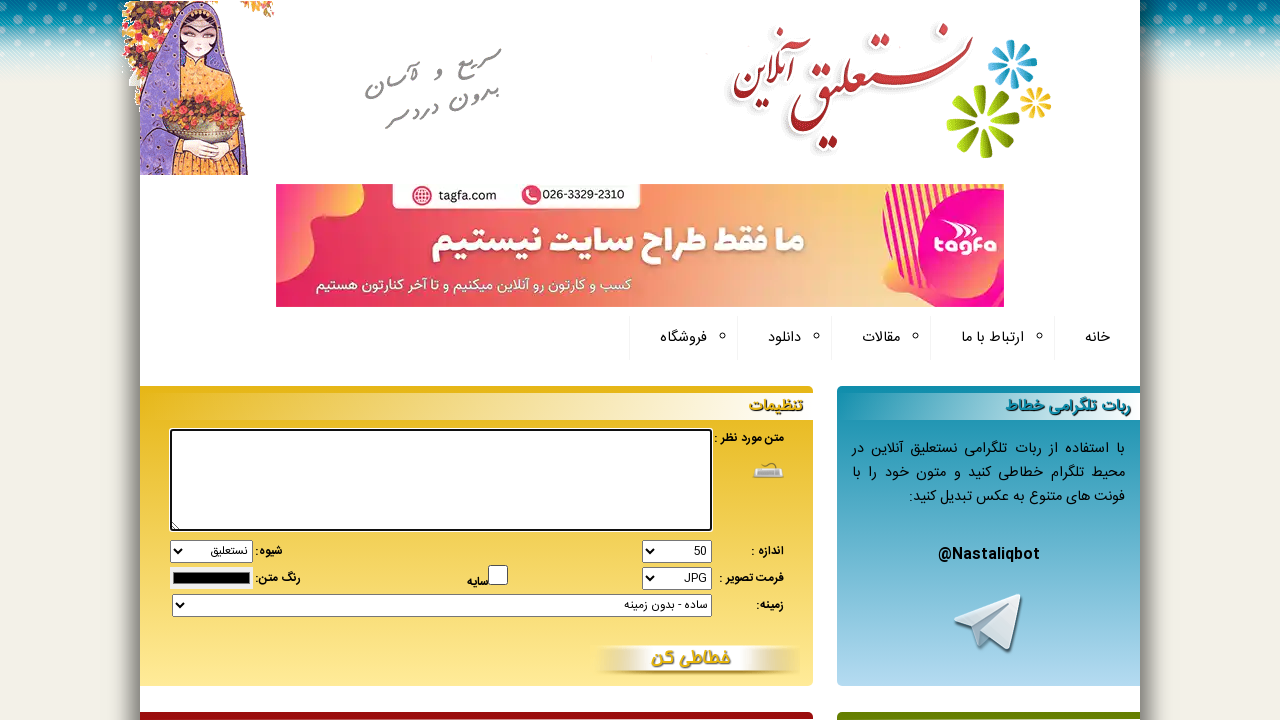

Entered Persian text 'شکستگی' into input field on #matn
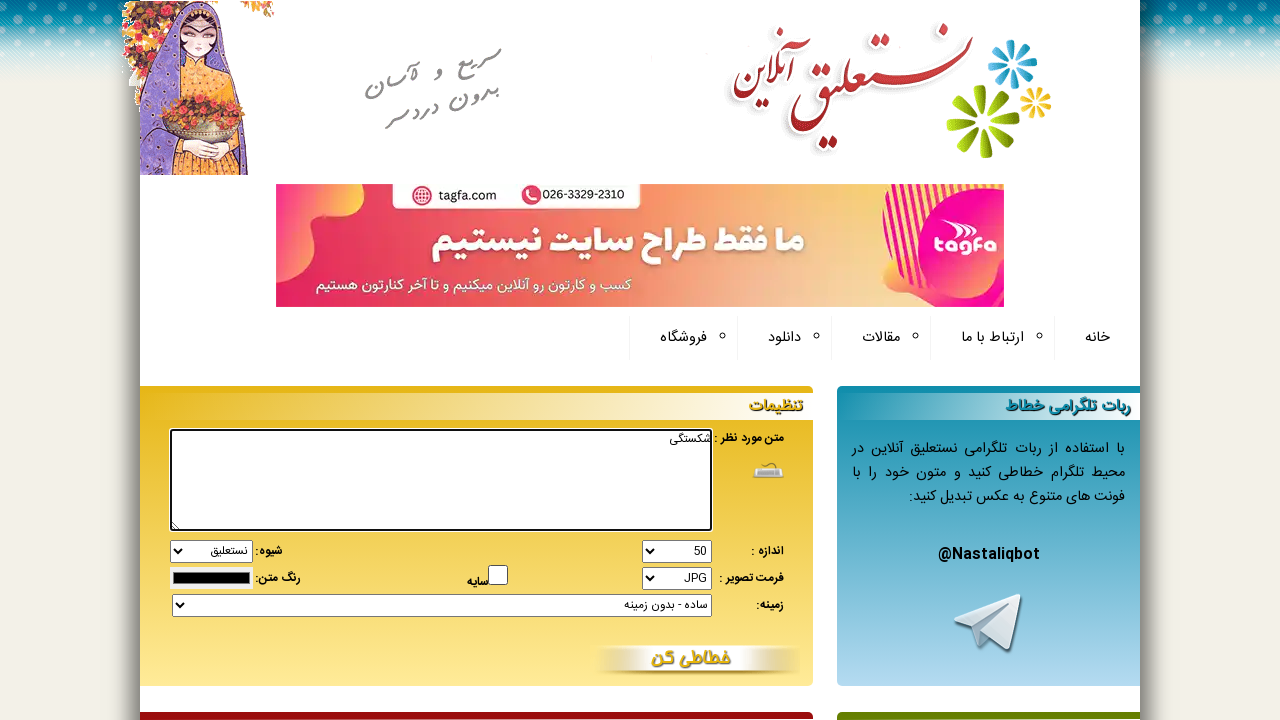

Clicked generate button to create calligraphic text at (695, 660) on #generateit
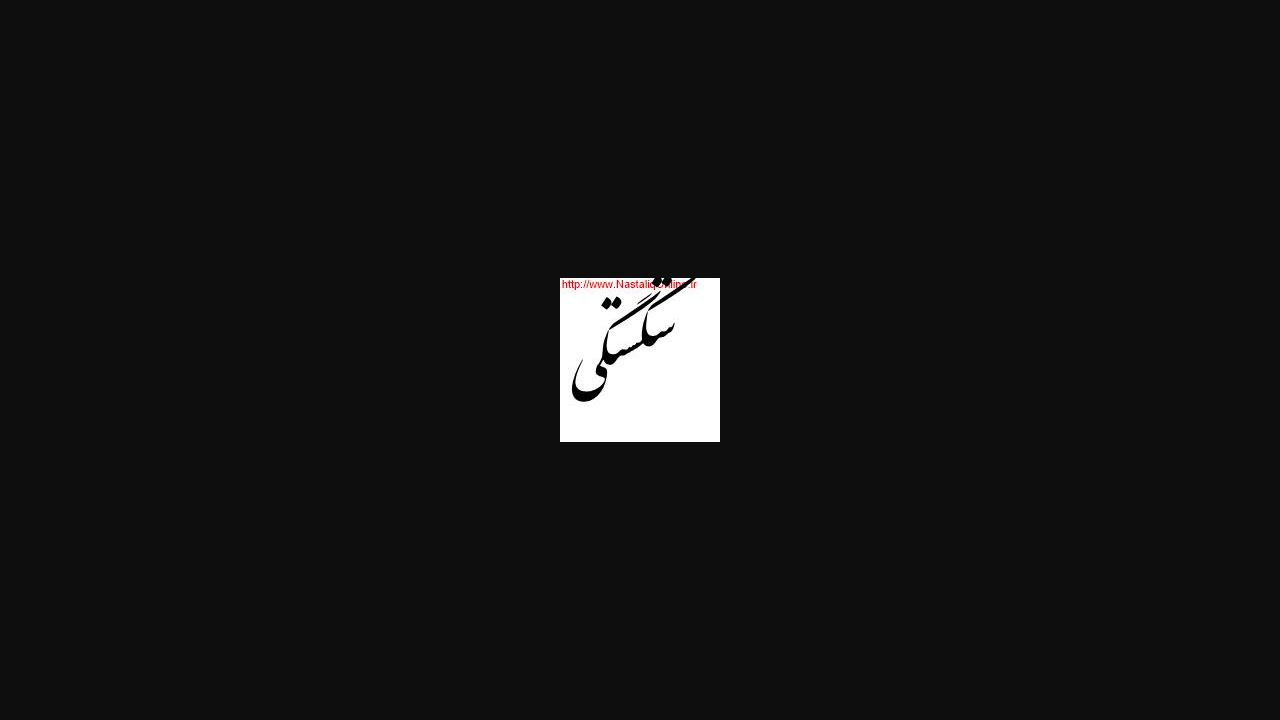

Generated calligraphic image appeared
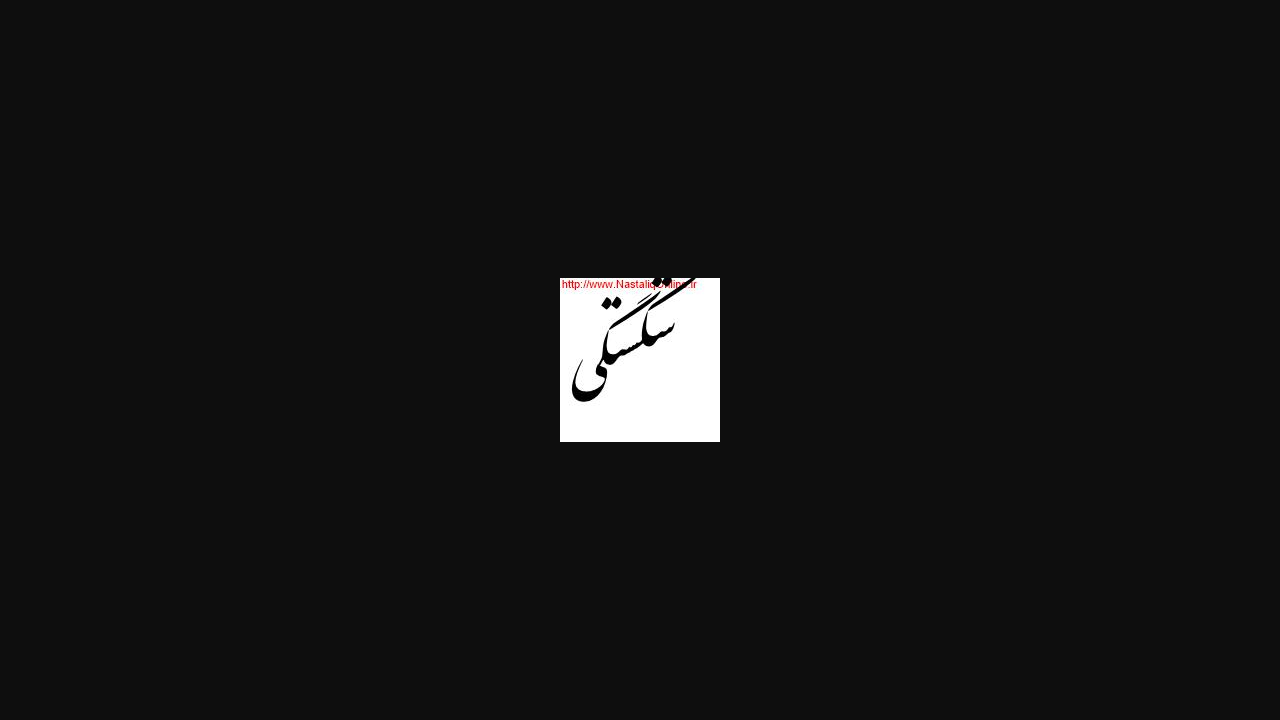

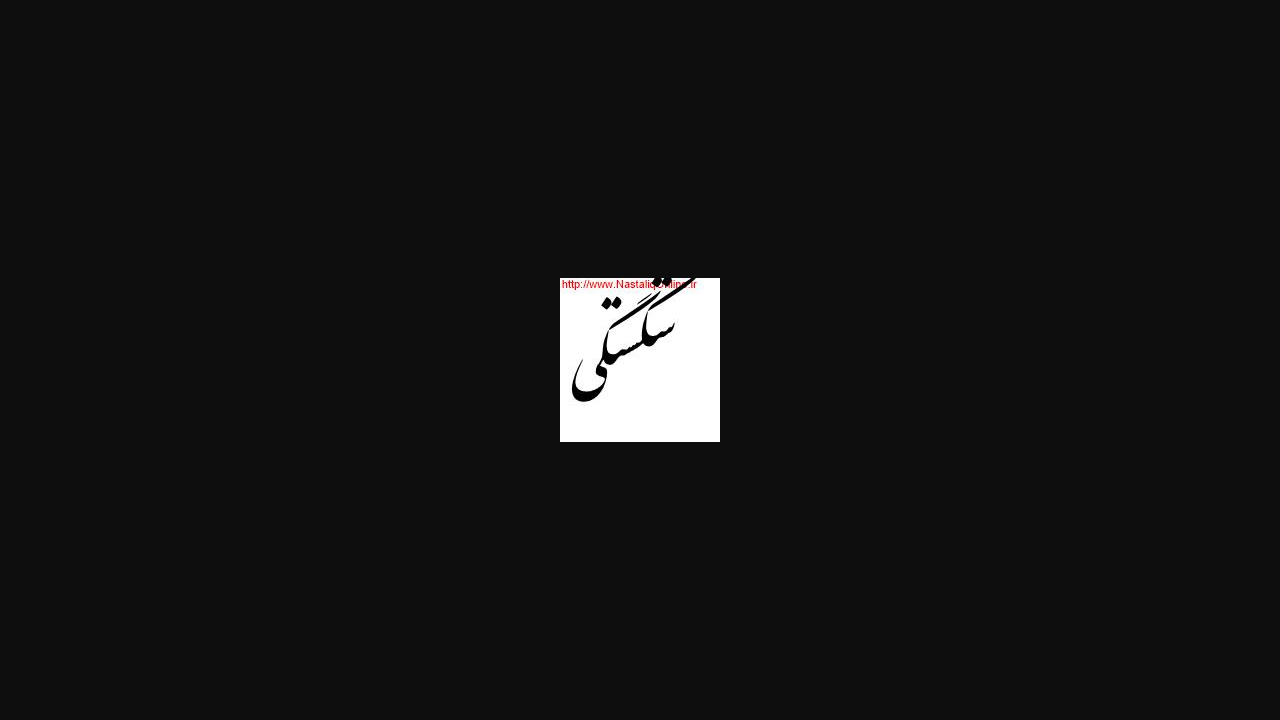